Opens the Ajio e-commerce website homepage and verifies the page loads successfully.

Starting URL: https://www.ajio.com/

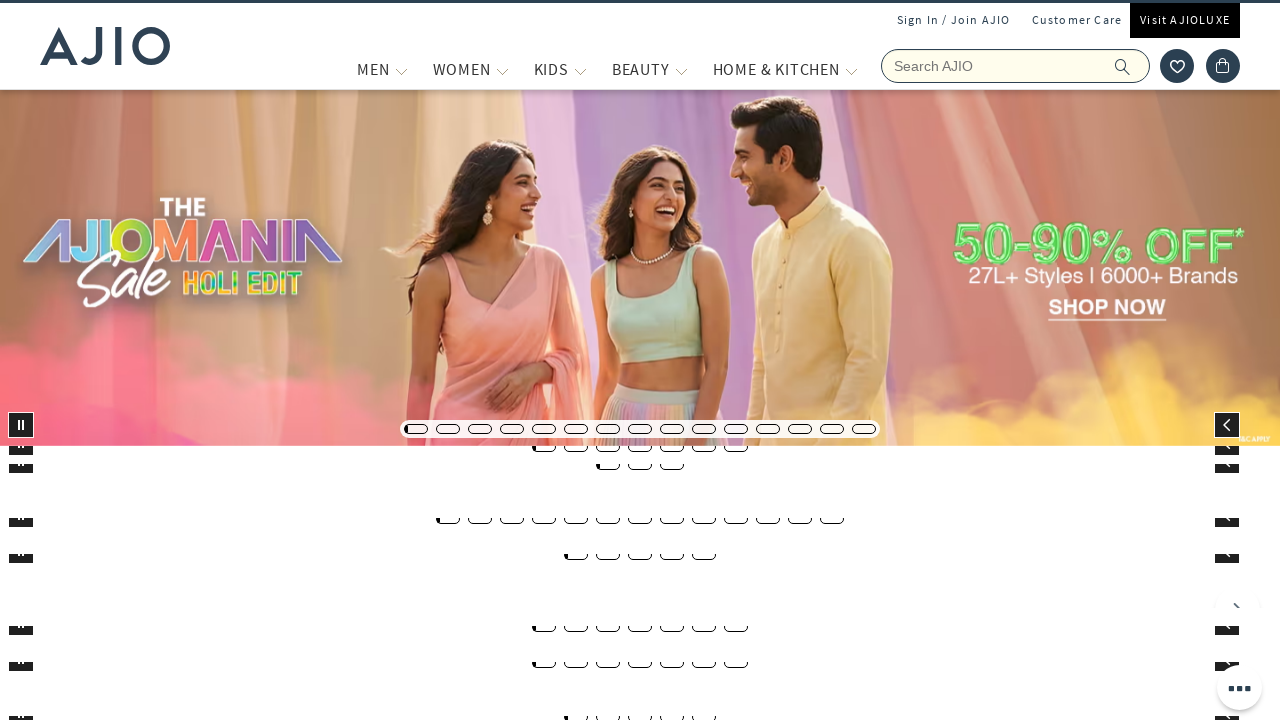

Waited for page DOM content to load
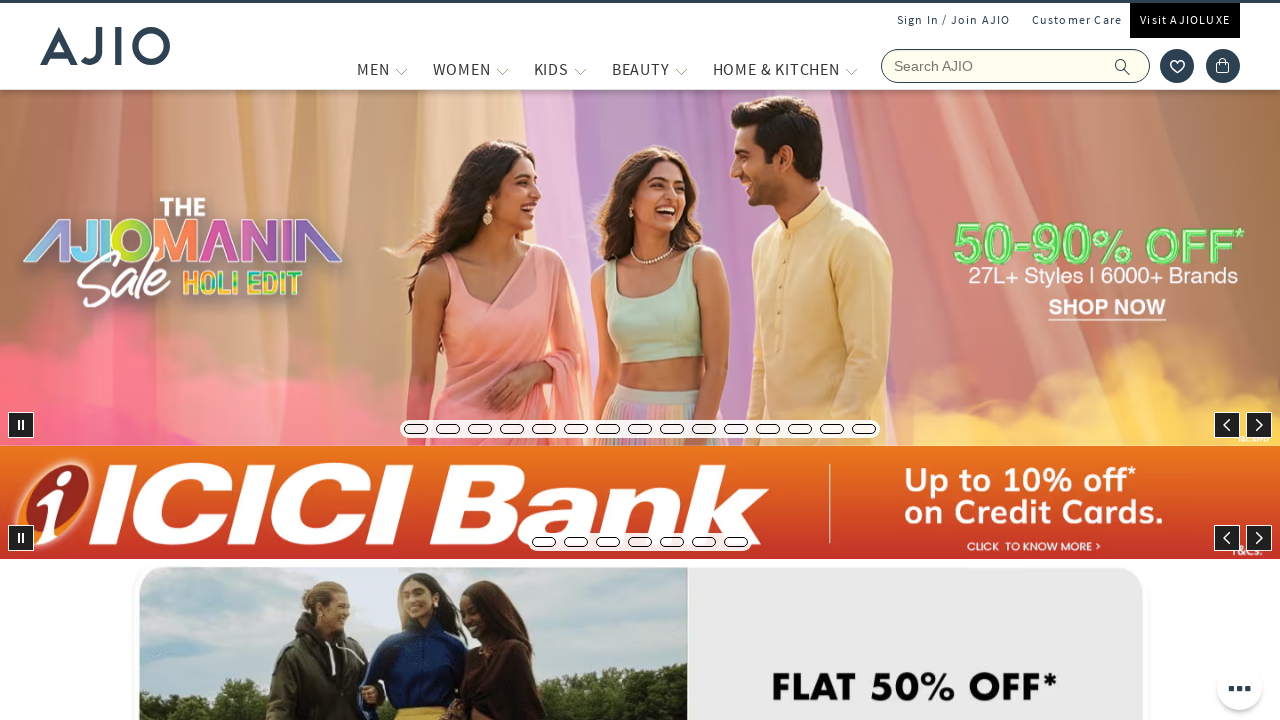

Verified body element is visible - Ajio homepage loaded successfully
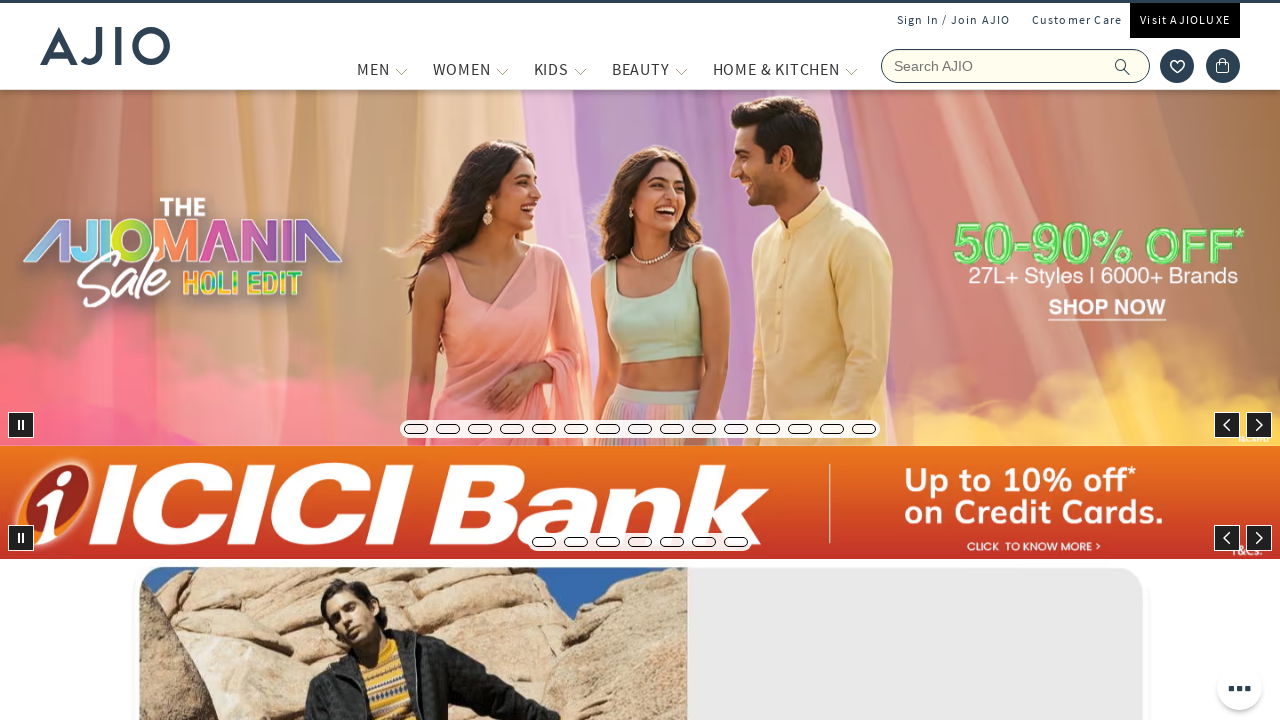

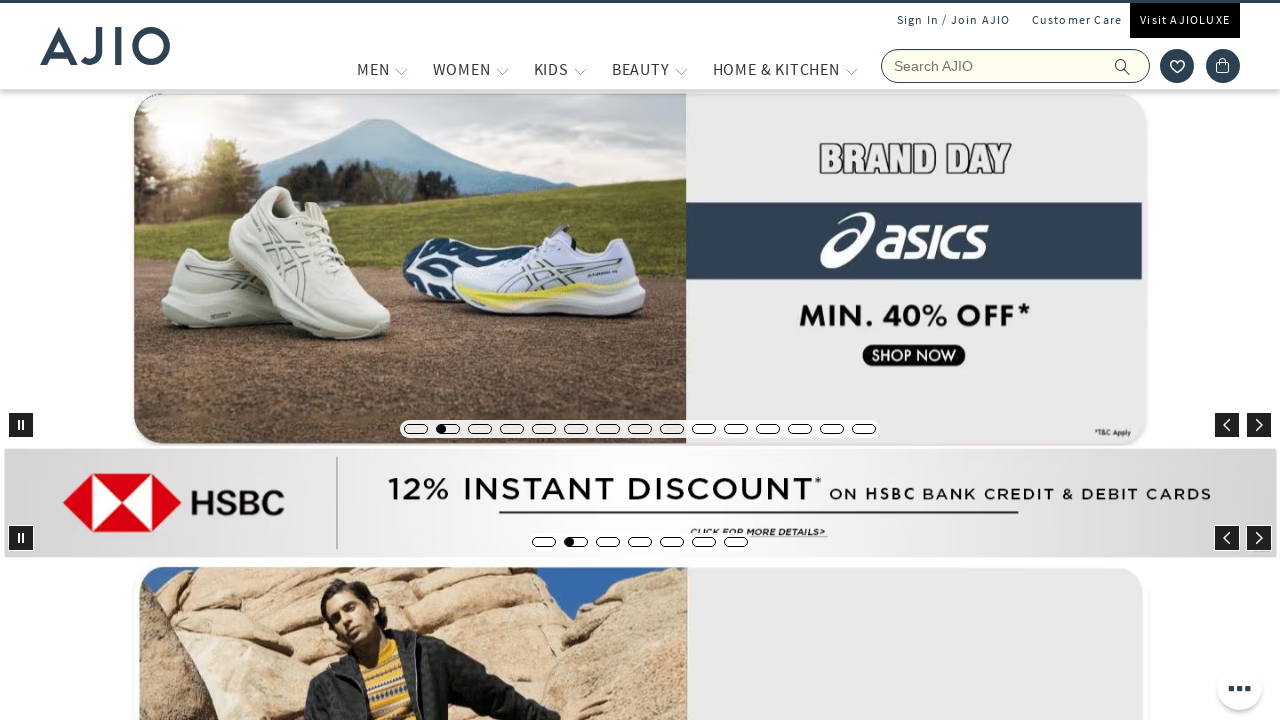